Navigates to a page with a large DOM and highlights a specific element by changing its border style to a red dashed line, waits 3 seconds, then reverts the style back to original.

Starting URL: http://the-internet.herokuapp.com/large

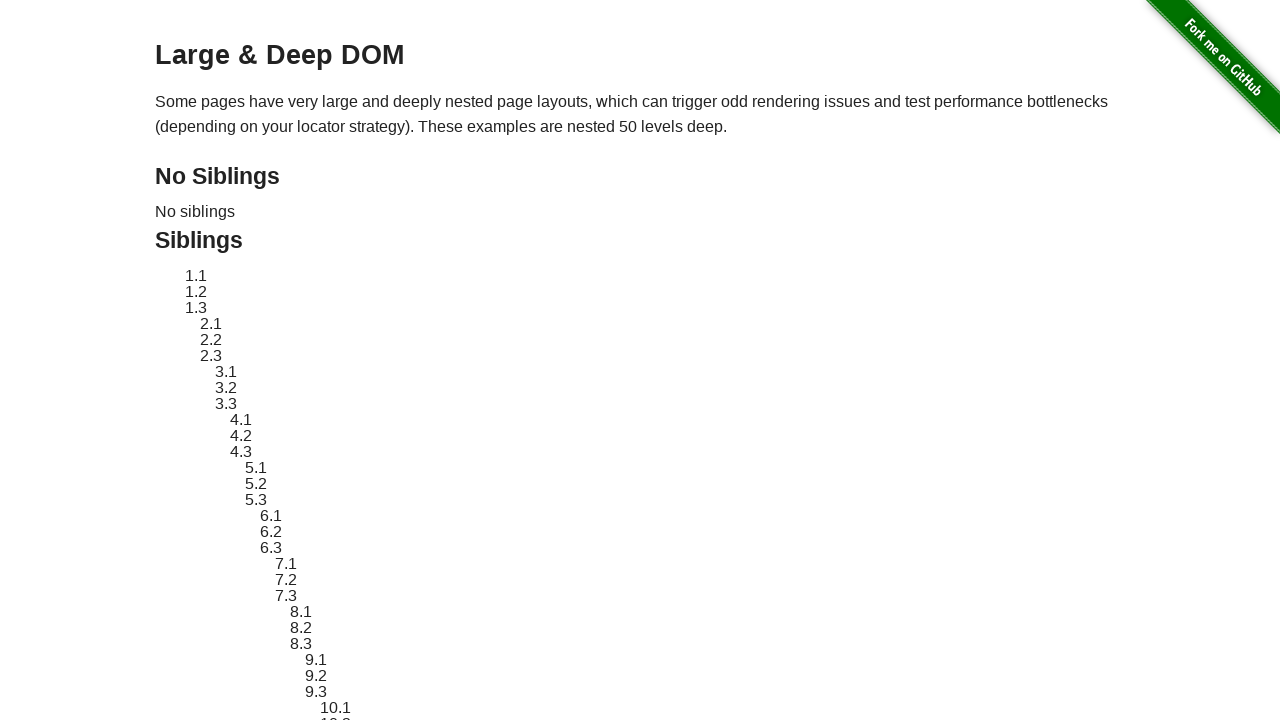

Navigated to the-internet.herokuapp.com/large
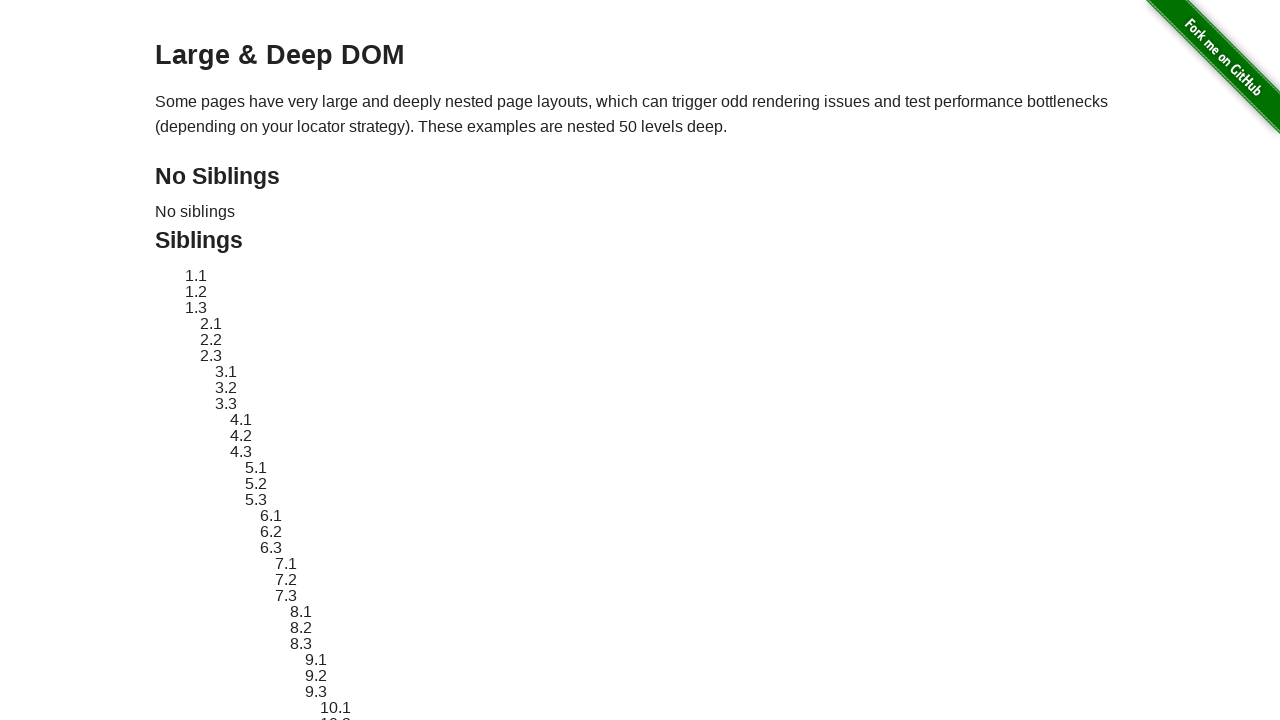

Located target element with ID sibling-2.3
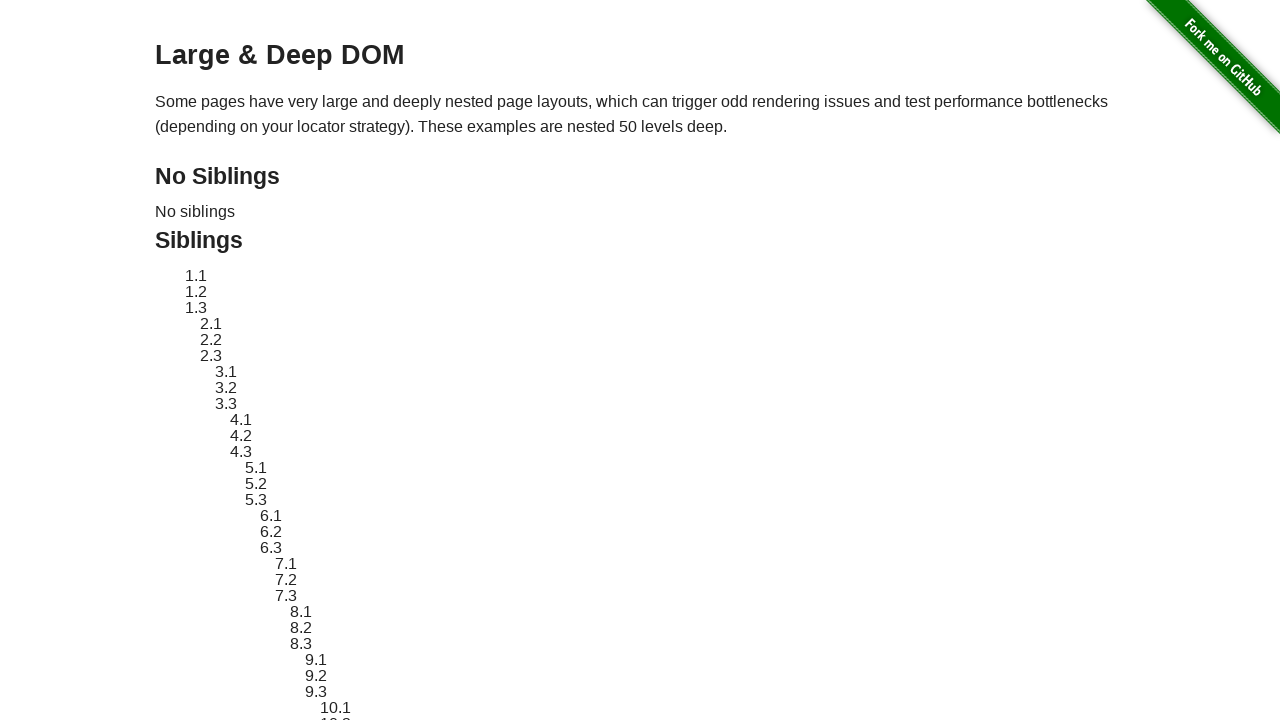

Stored original style: ''
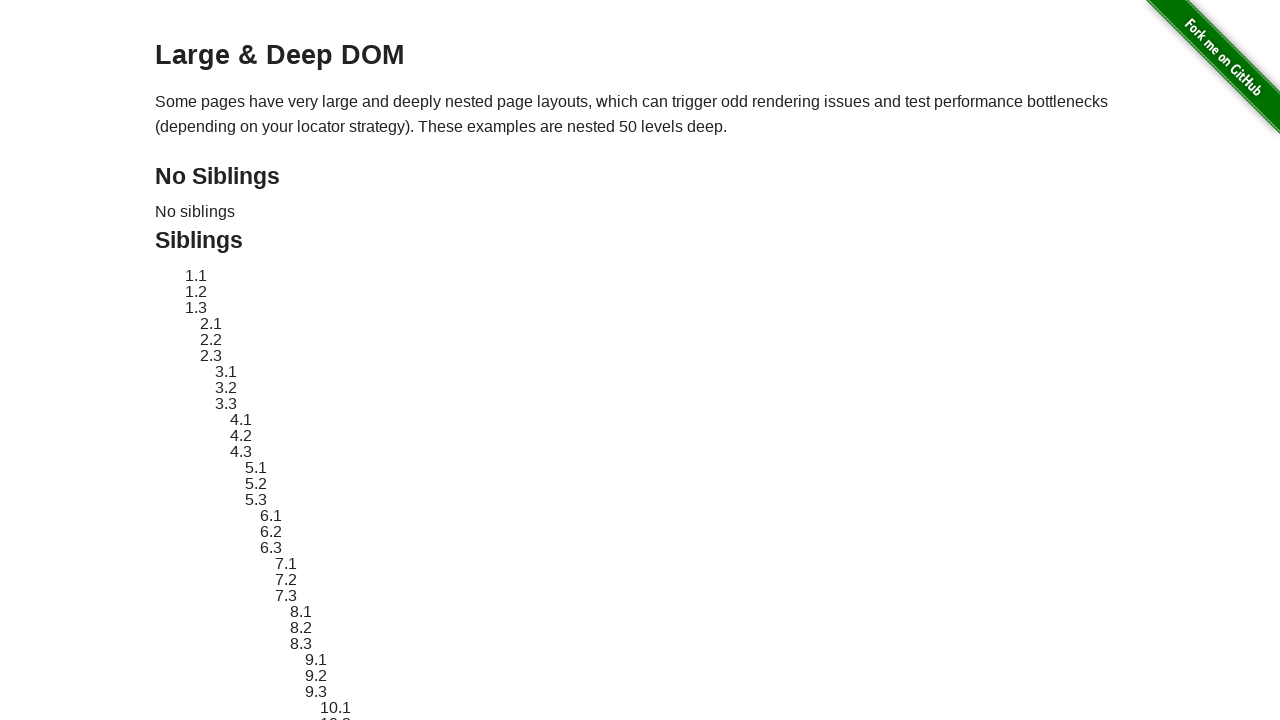

Applied red dashed border highlight to target element
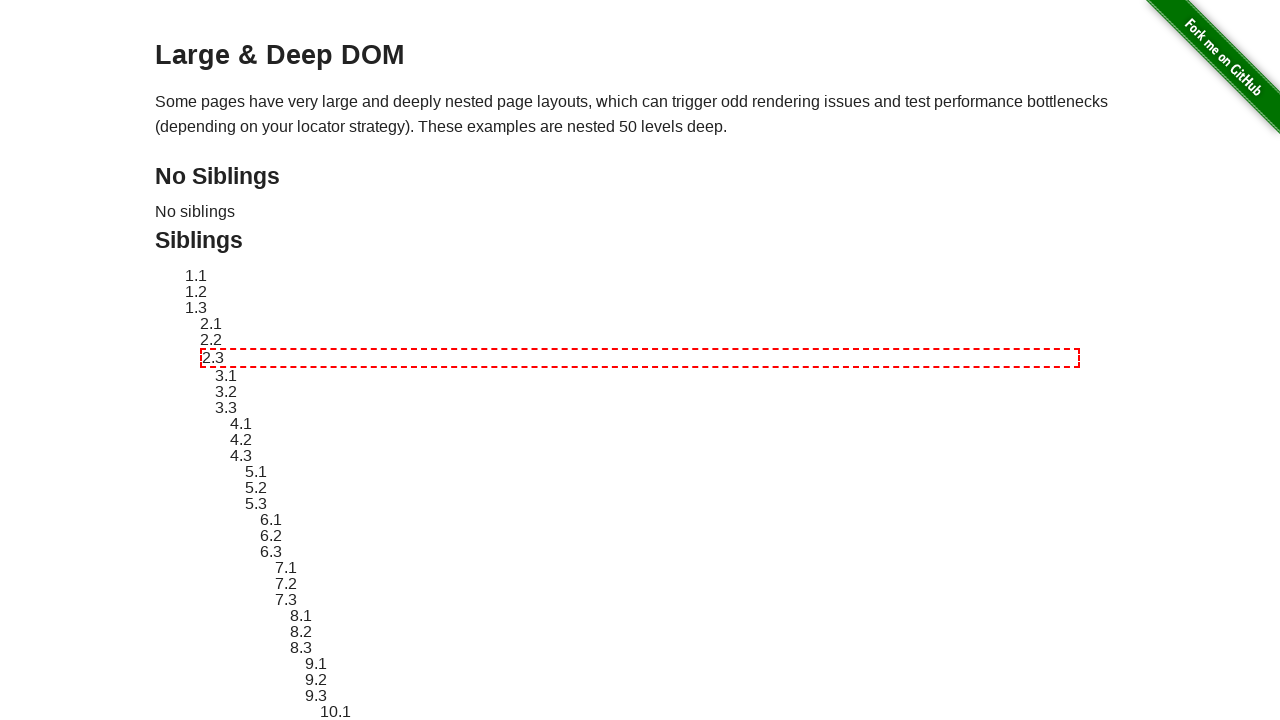

Waited 3 seconds to observe the highlighted element
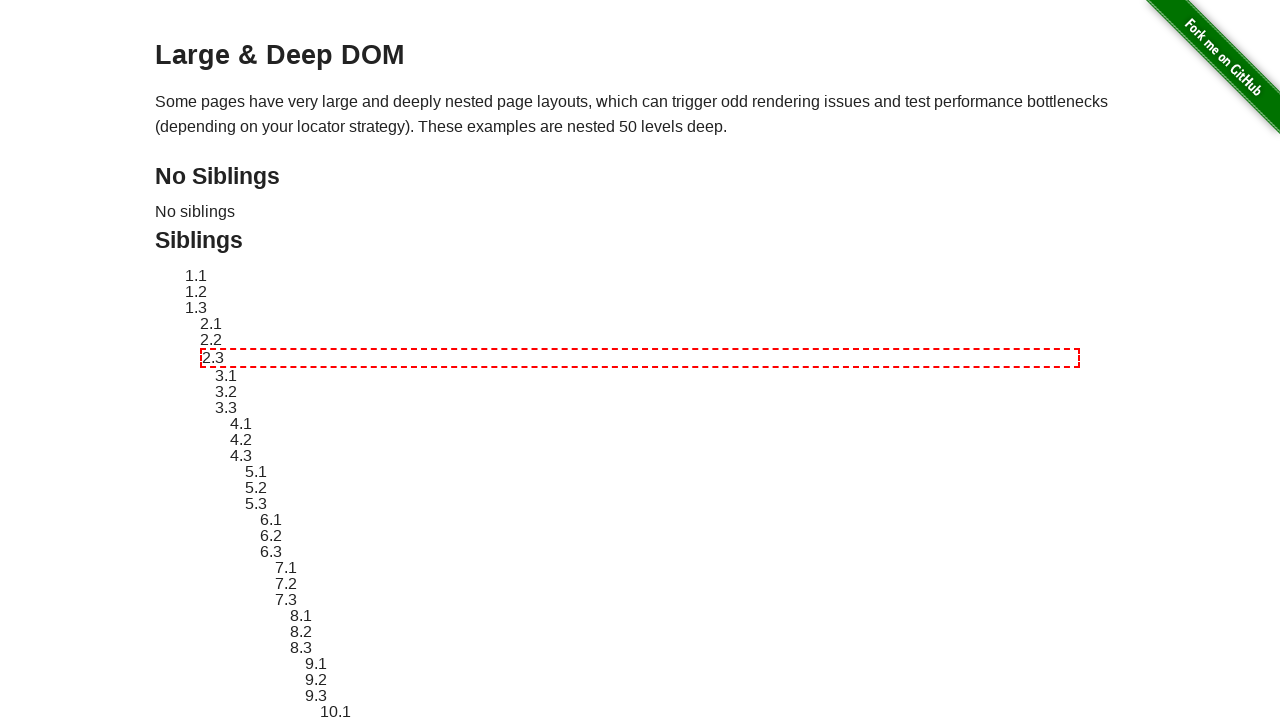

Reverted element style back to original
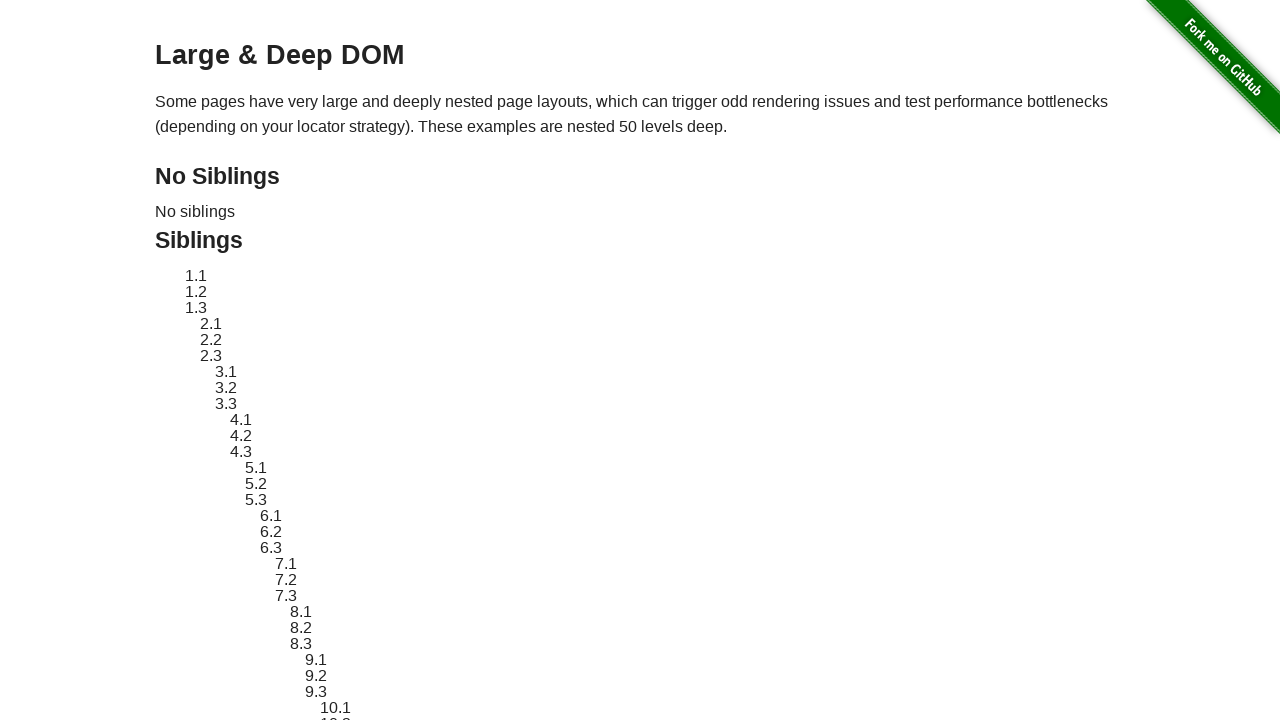

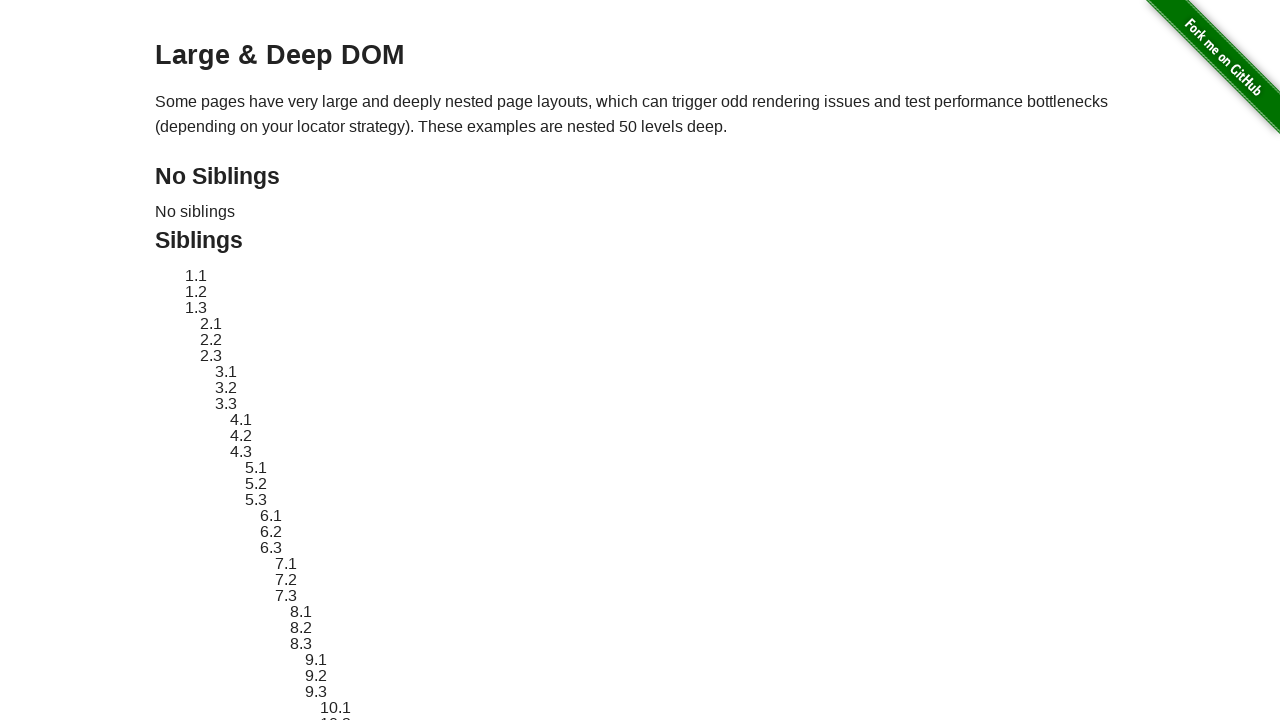